Tests iframe handling by switching between multiple iframes on a demo page, filling form fields in each iframe (email, password, confirm-password in the first iframe, and username, password in the second iframe).

Starting URL: https://demoapps.qspiders.com/ui/frames/multiple?sublist=2

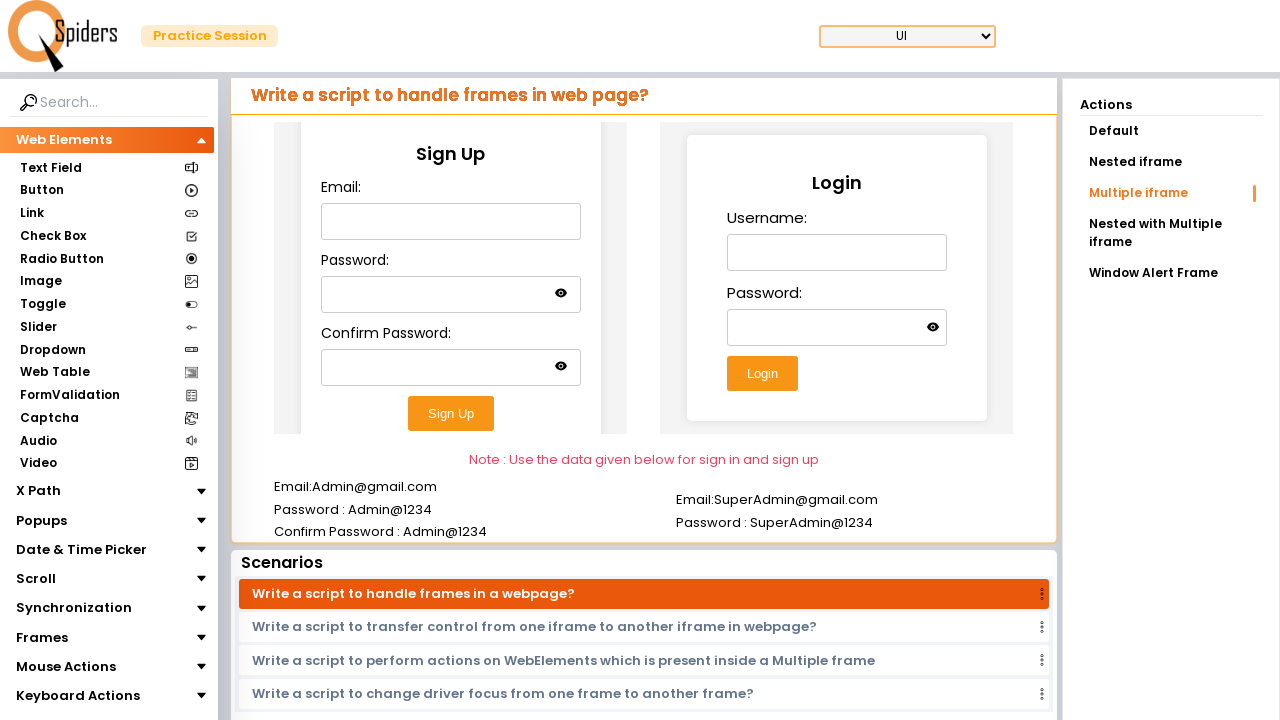

Located the first iframe
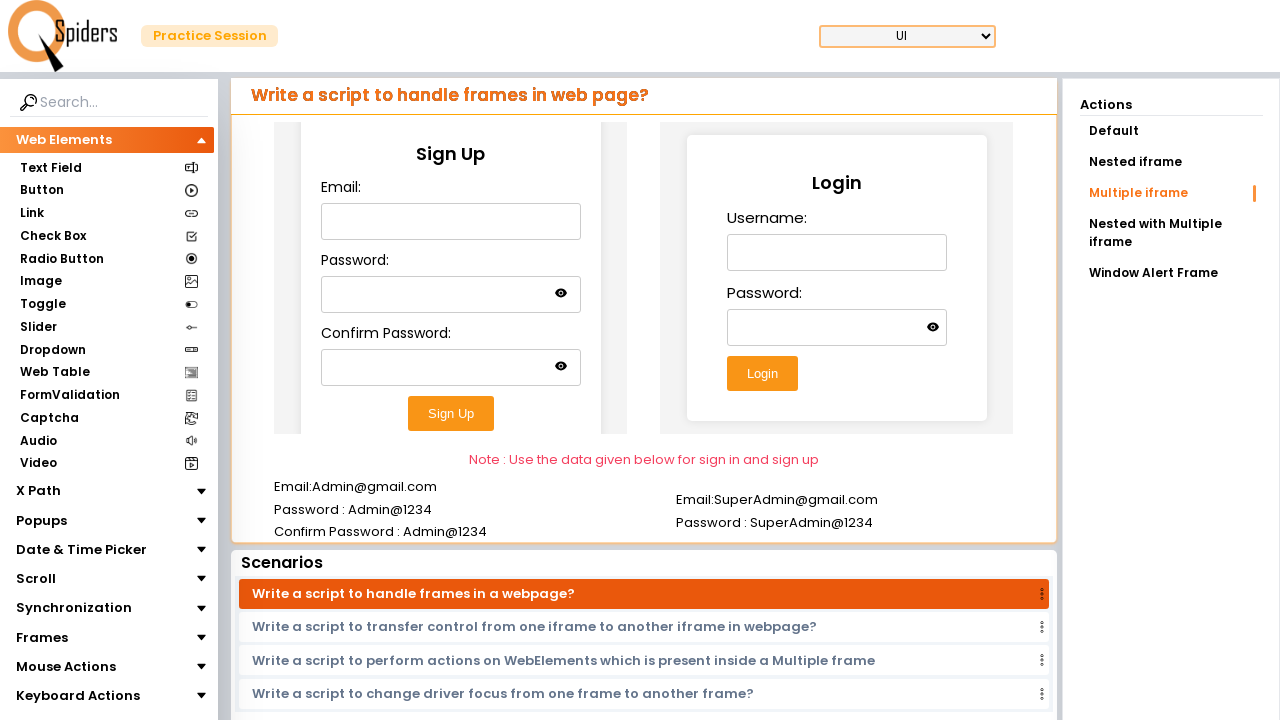

Filled email field in first iframe with 'marcus_test' on iframe.w-full.h-96 >> nth=0 >> internal:control=enter-frame >> #email
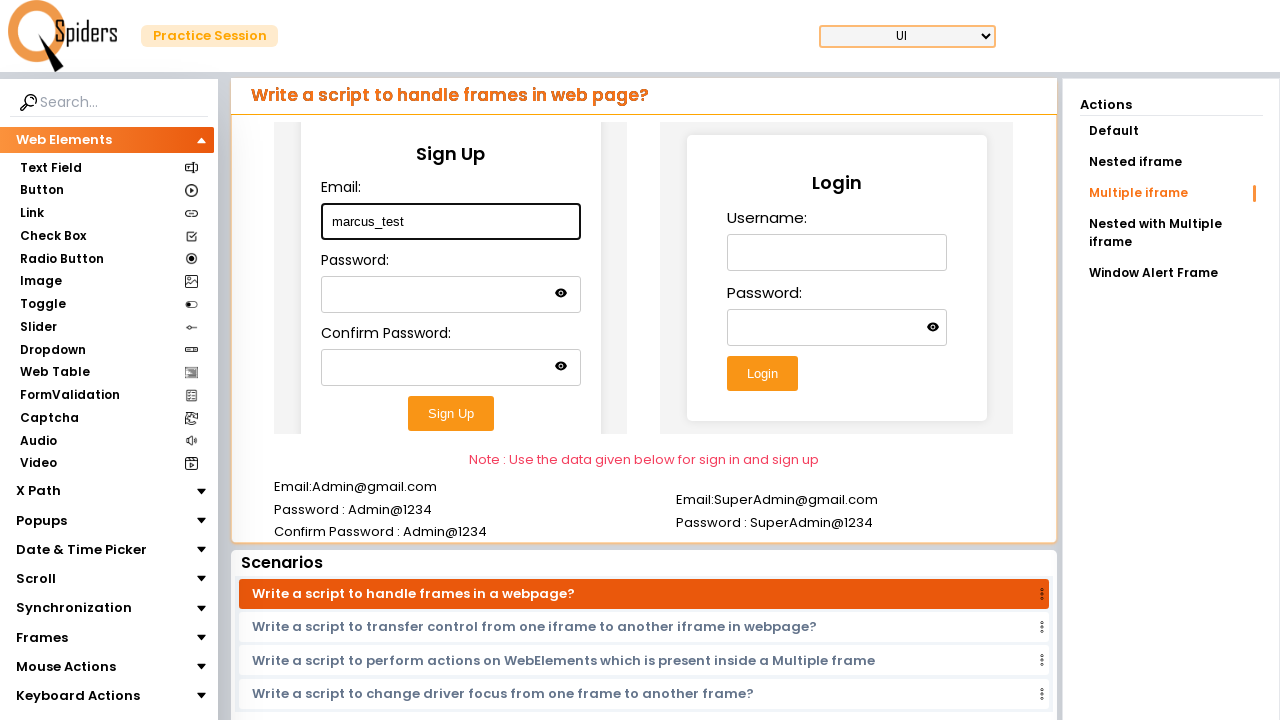

Filled password field in first iframe with 'securepass123' on iframe.w-full.h-96 >> nth=0 >> internal:control=enter-frame >> #password
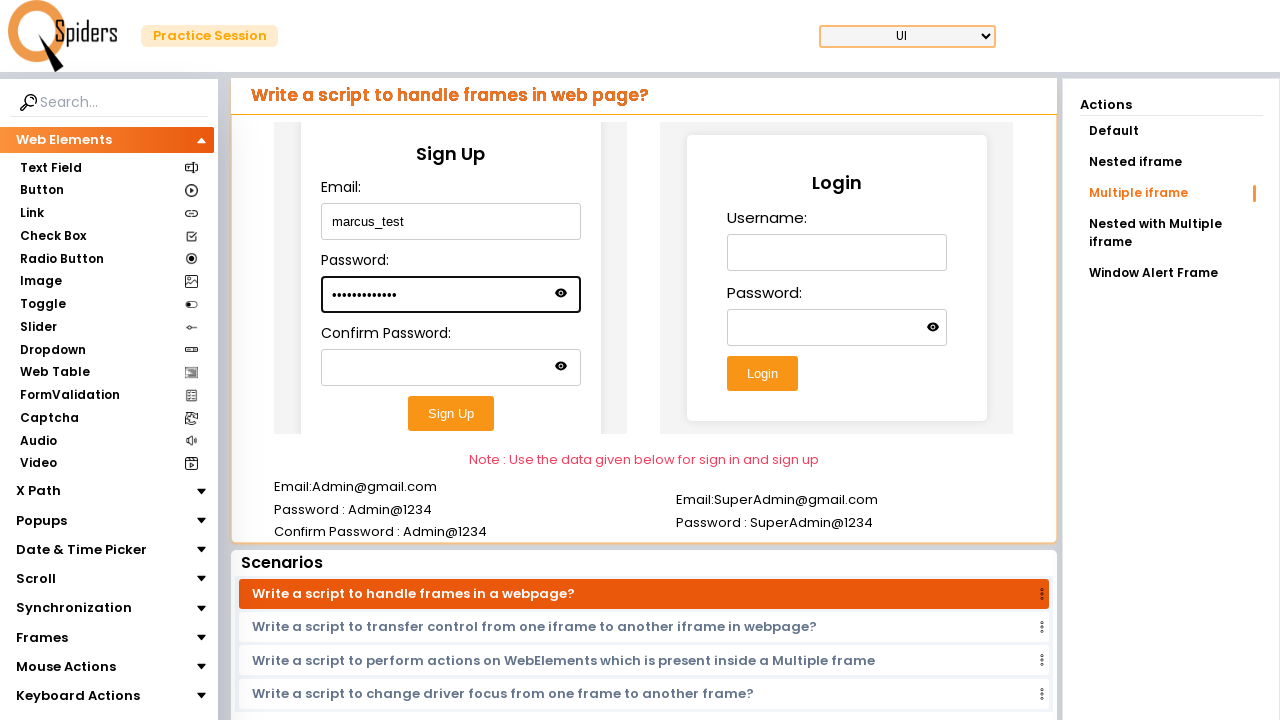

Filled confirm-password field in first iframe with 'securepass123' on iframe.w-full.h-96 >> nth=0 >> internal:control=enter-frame >> #confirm-password
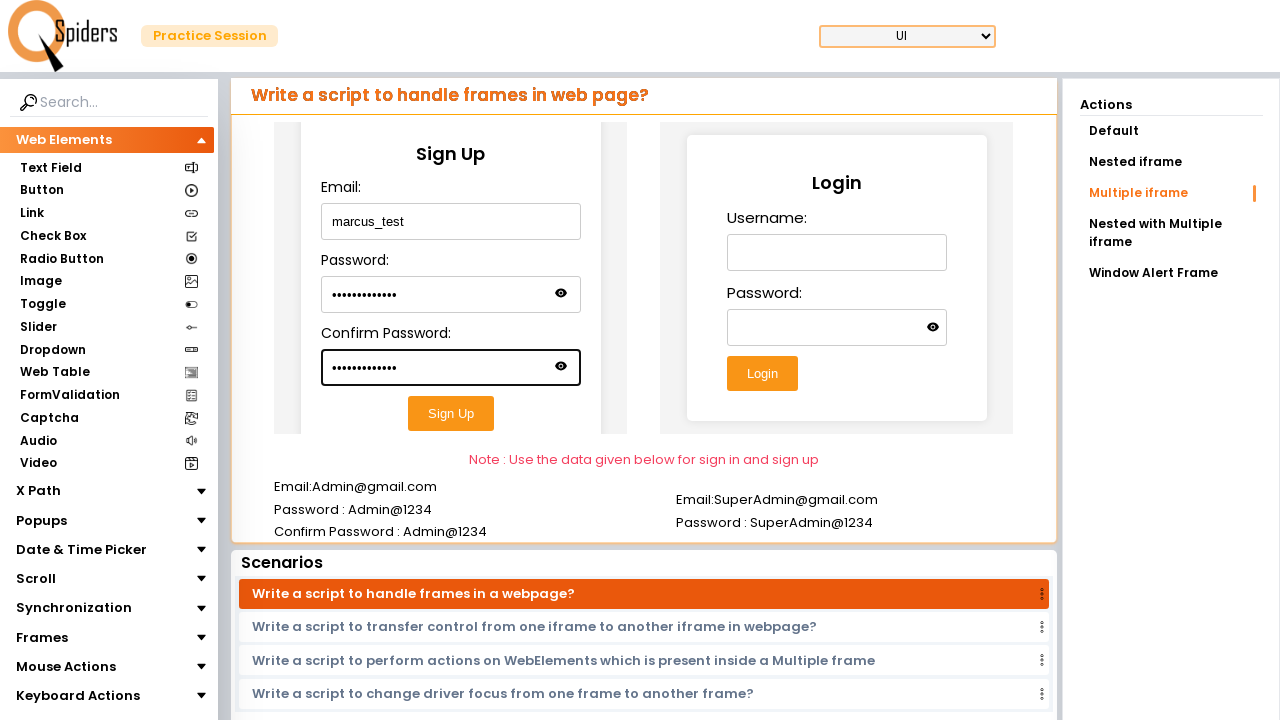

Located the second iframe
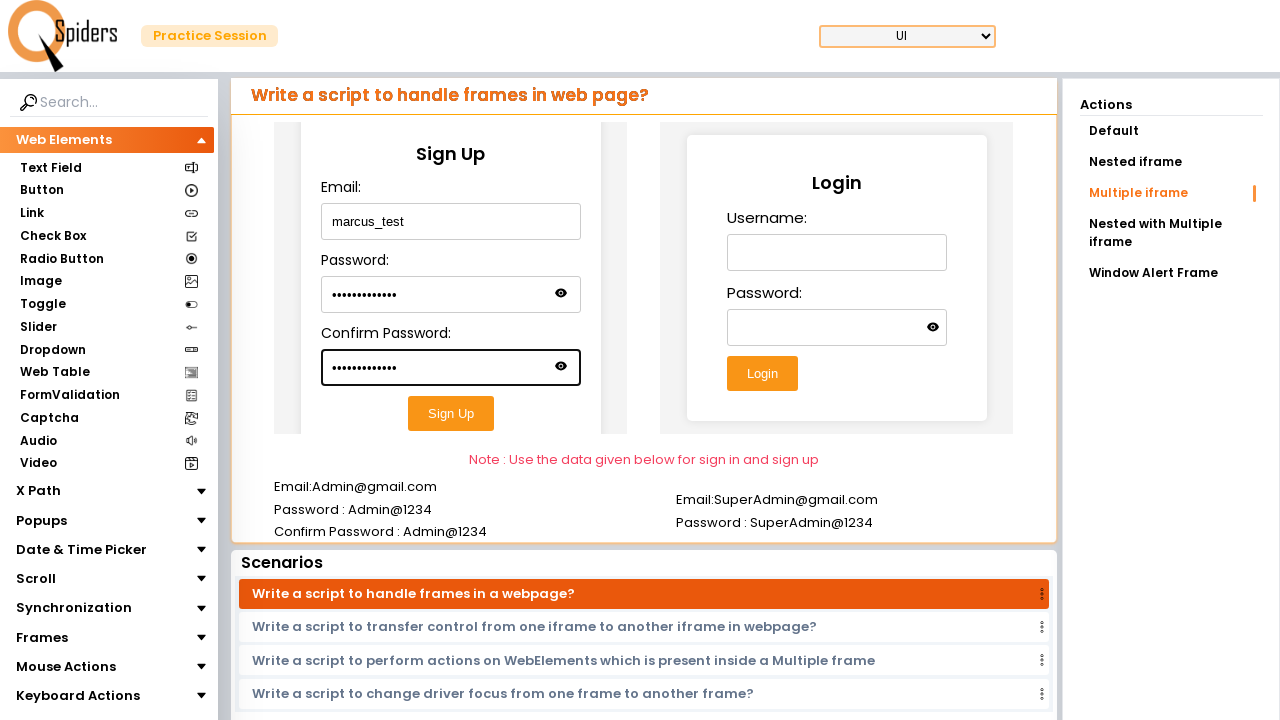

Filled username field in second iframe with 'marcus_test' on iframe.w-full.h-96 >> nth=1 >> internal:control=enter-frame >> #username
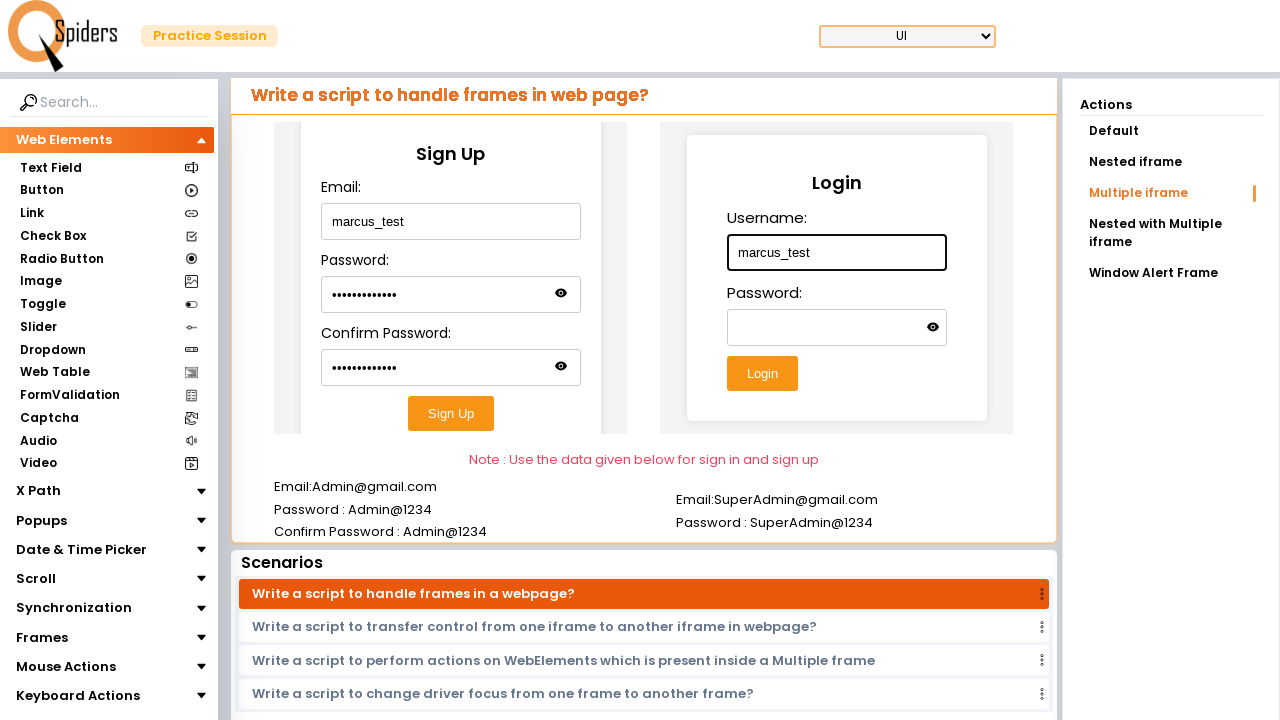

Filled password field in second iframe with 'securepass123' on iframe.w-full.h-96 >> nth=1 >> internal:control=enter-frame >> #password
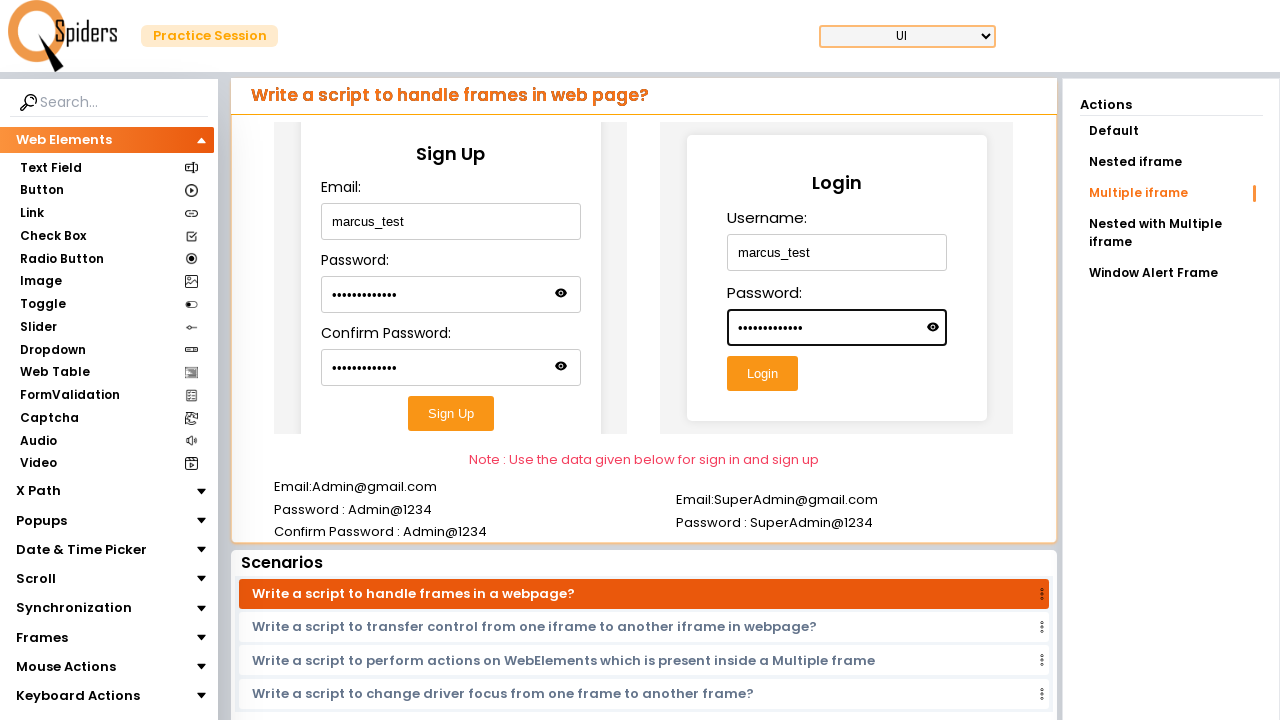

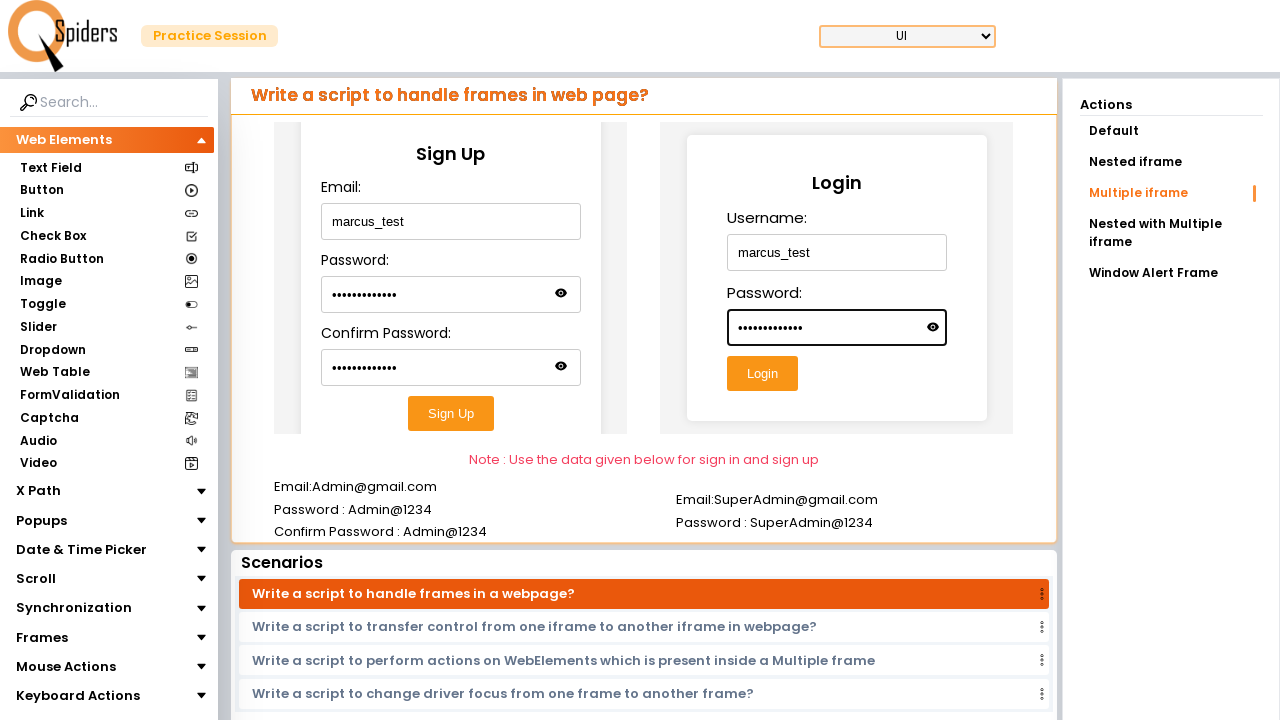